Tests the date picker component by clicking on the date input field to open the calendar, then selecting a specific date from the calendar dropdown.

Starting URL: https://demoqa.com/date-picker

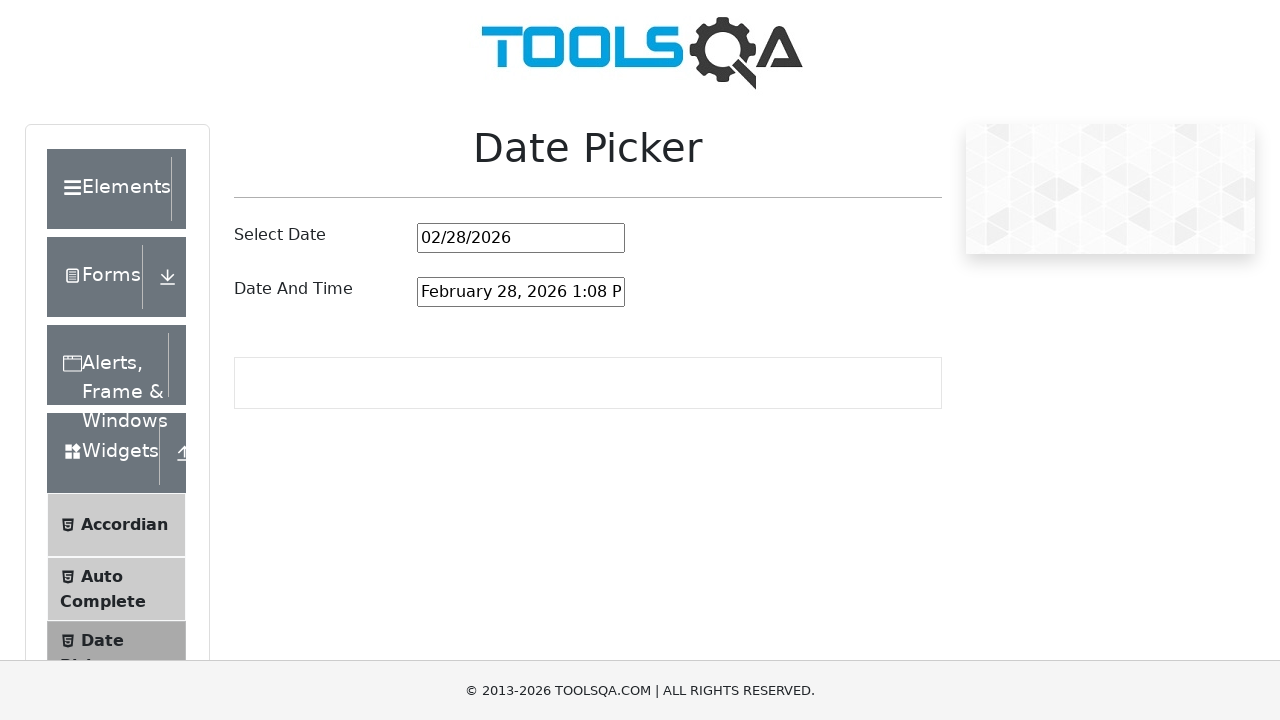

Clicked on date picker input field to open calendar at (521, 238) on input#datePickerMonthYearInput
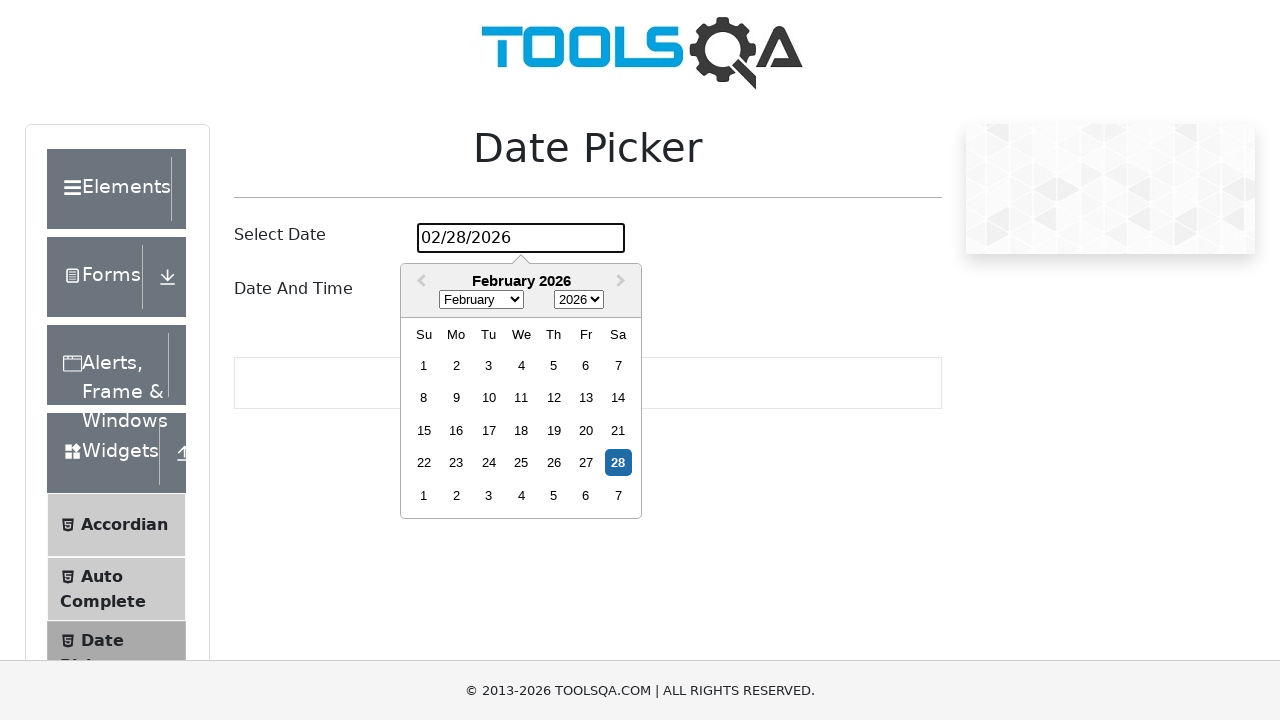

Calendar dropdown appeared and loaded
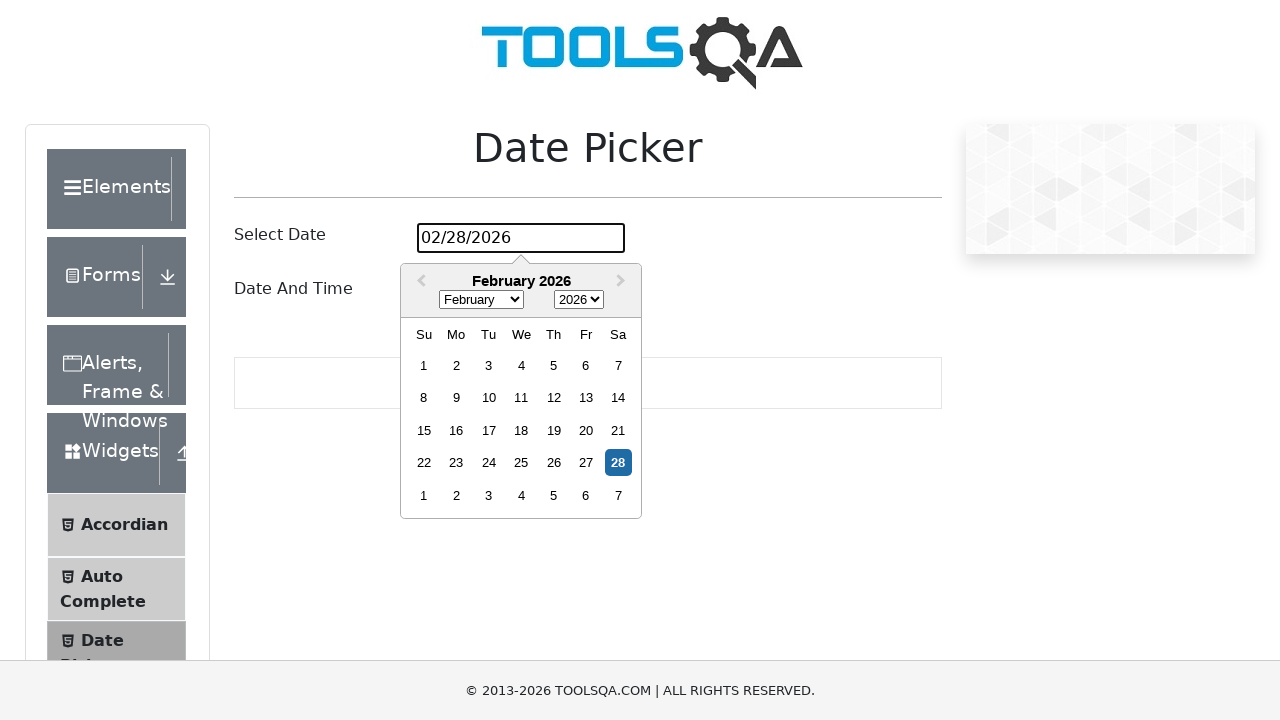

Selected the 15th day from the calendar at (424, 430) on div.react-datepicker__day--015:not(.react-datepicker__day--outside-month)
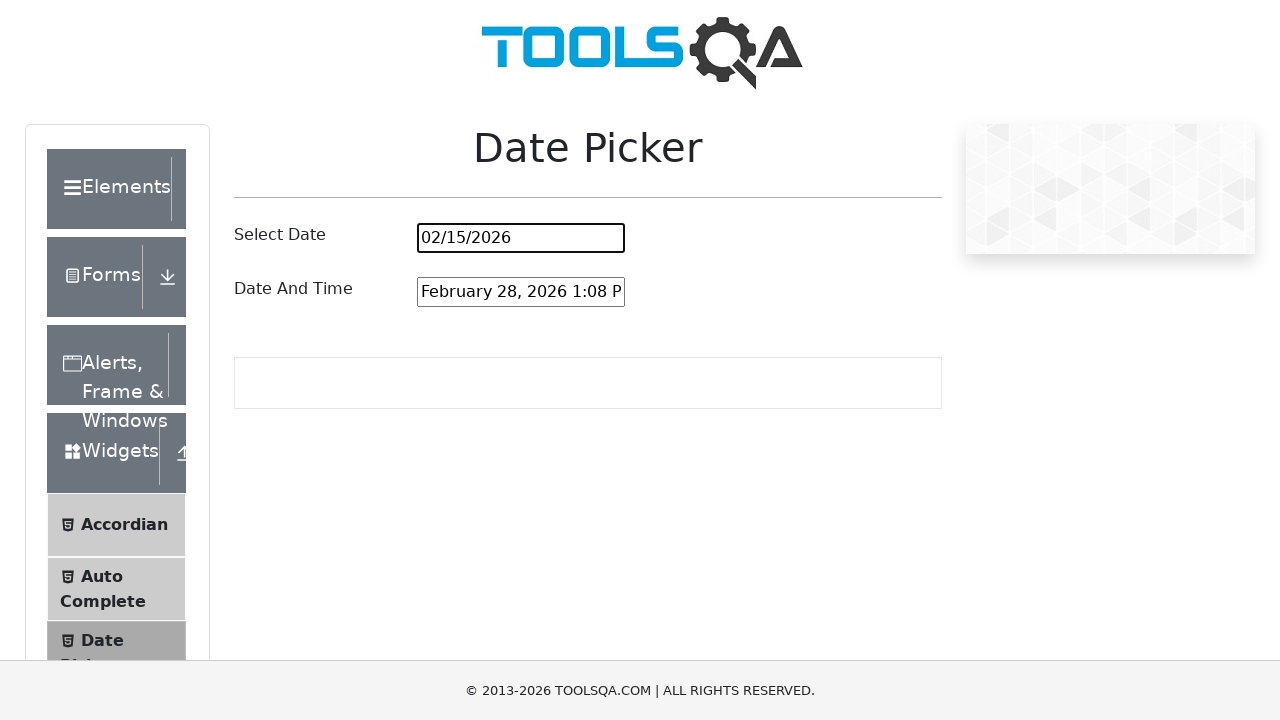

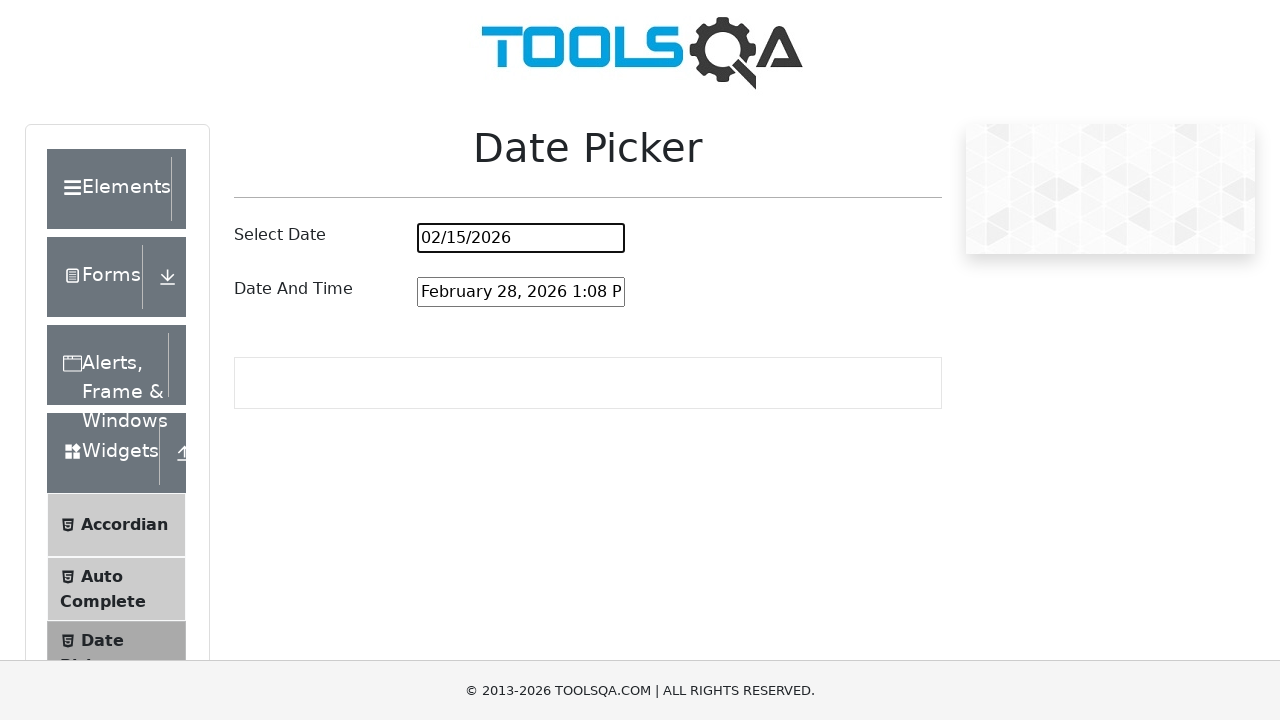